Navigates to a price table page, finds and selects the row with the minimum price by clicking its checkbox/radio input, then clicks the verify button to confirm the selection.

Starting URL: https://vins-udemy.s3.amazonaws.com/java/html/java8-stream-table-price.html

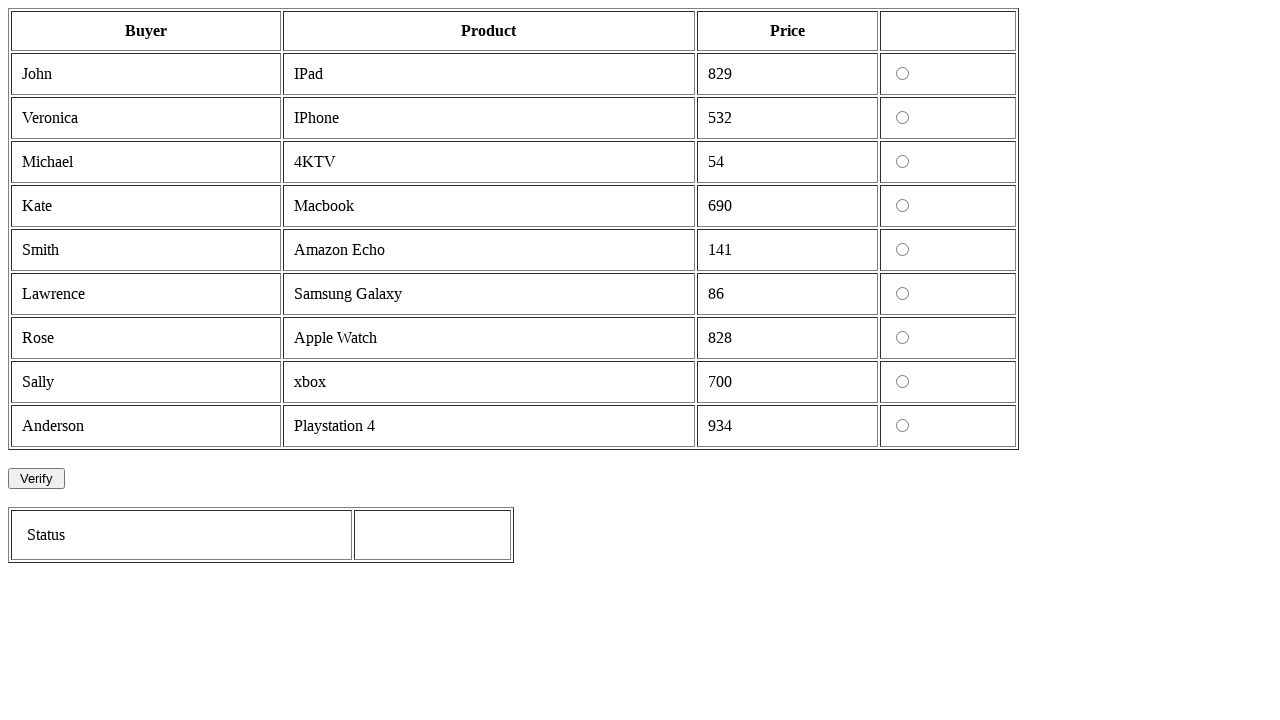

Waited for price table to load
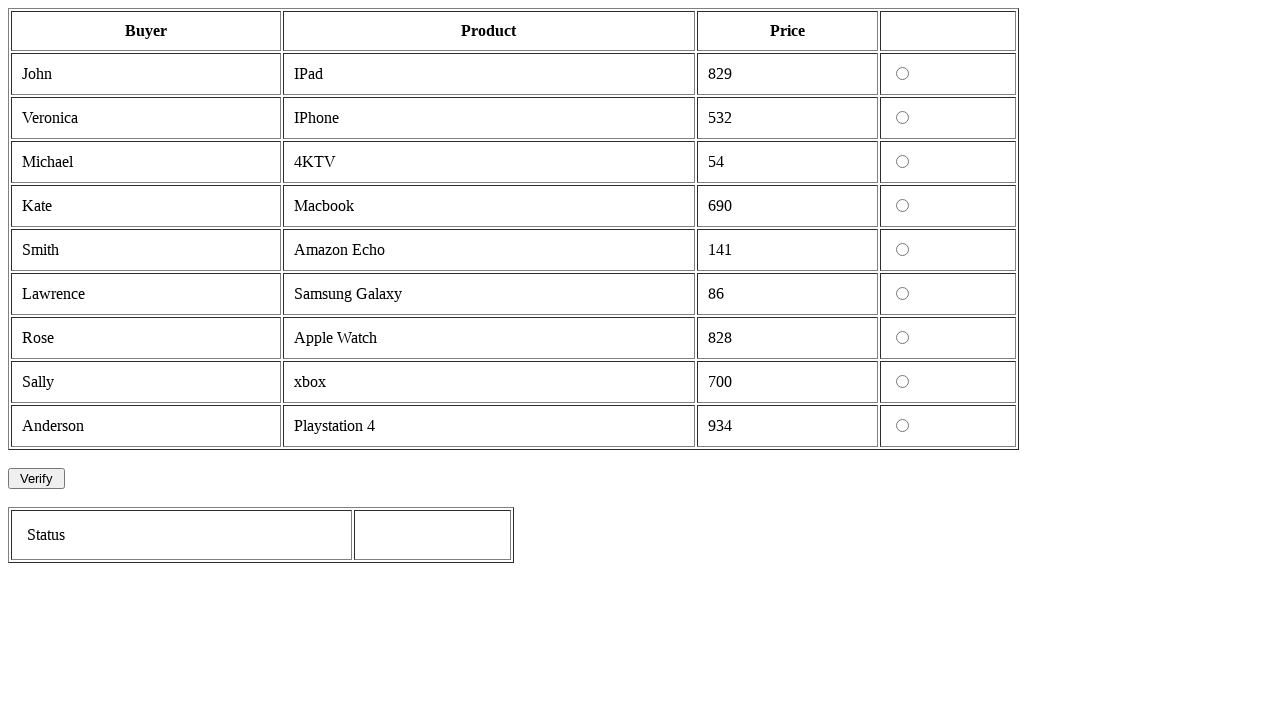

Retrieved all table rows from price table
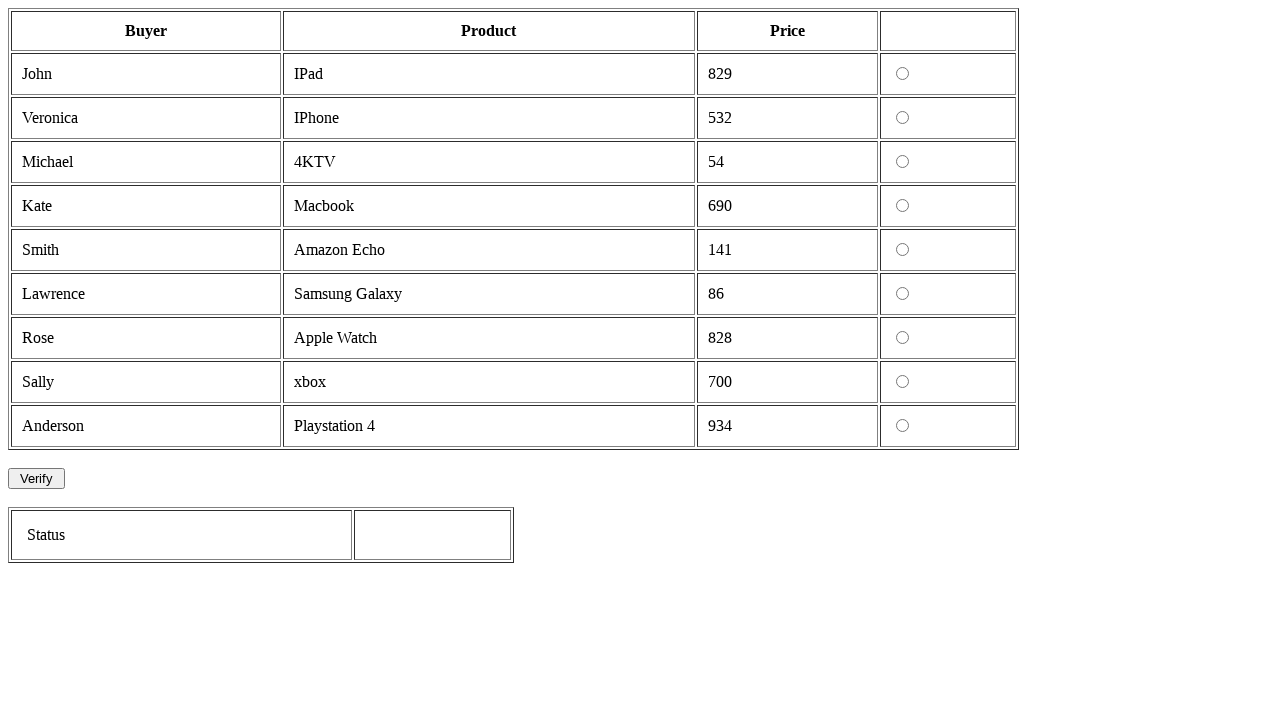

Identified row with minimum price: $54
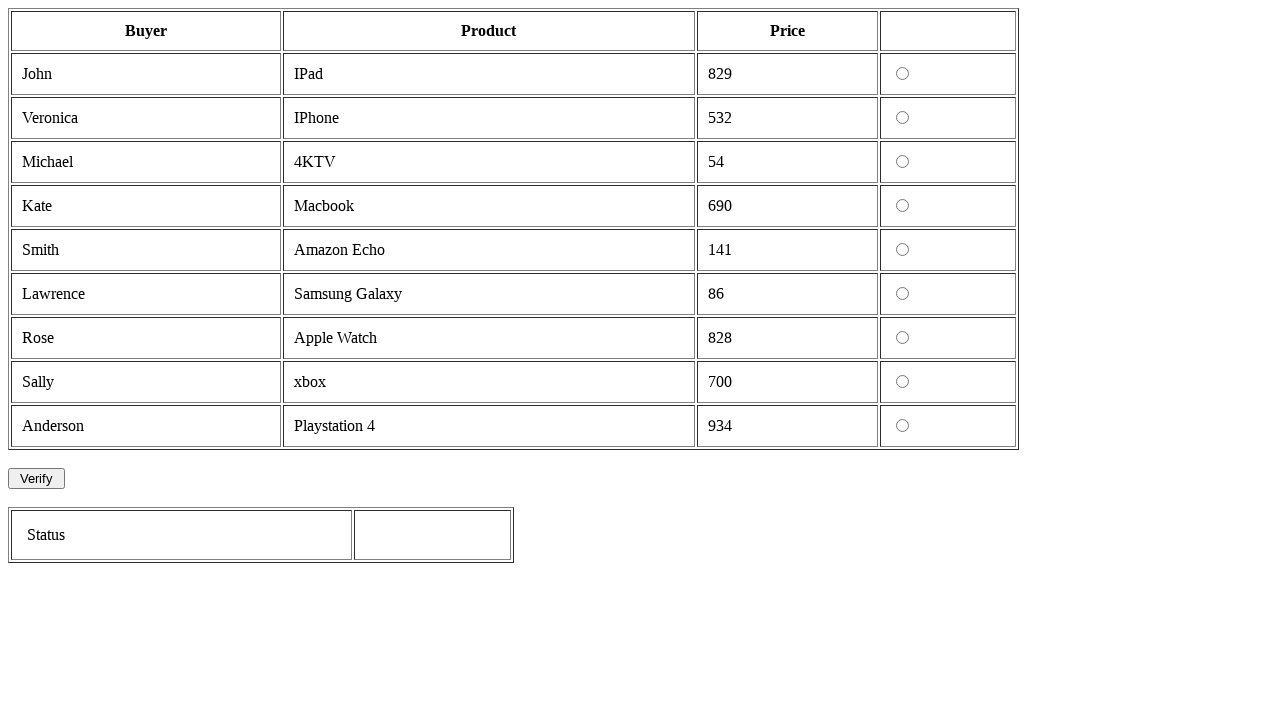

Clicked checkbox/radio input for minimum price row ($54) at (902, 162) on table#prods tr >> nth=3 >> td >> nth=3 >> input
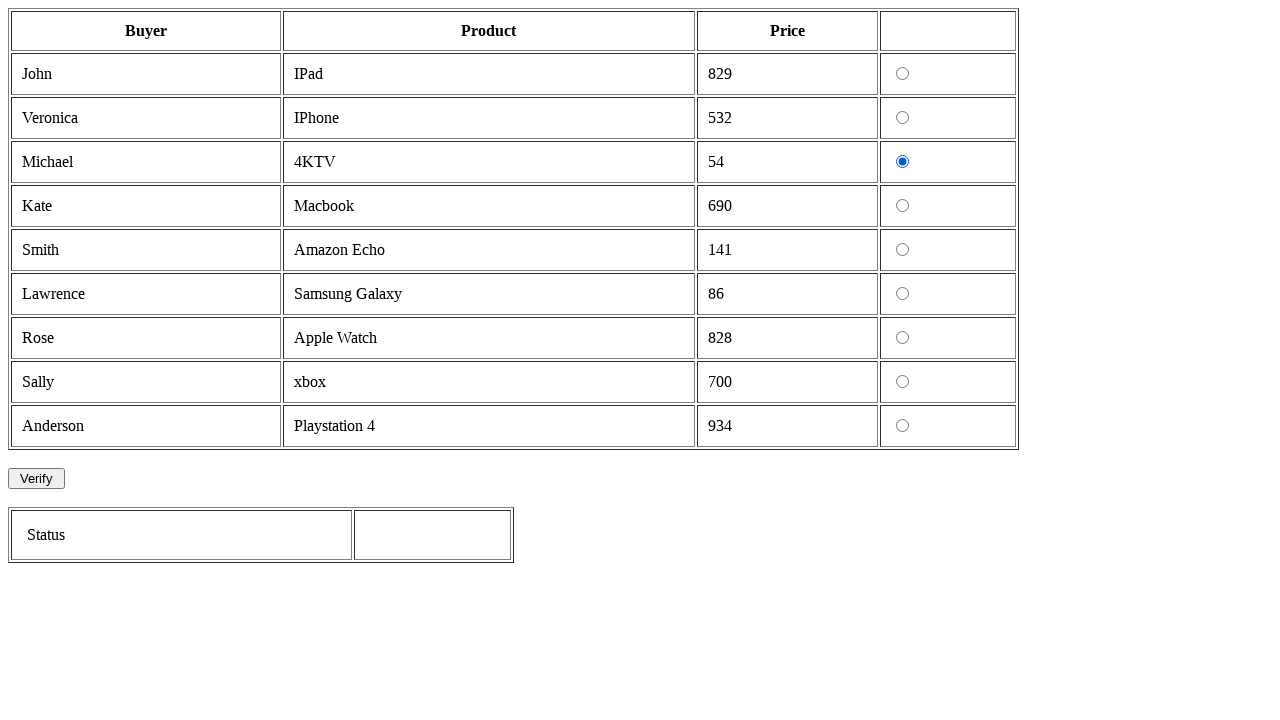

Clicked verify button to confirm selection at (36, 478) on #result
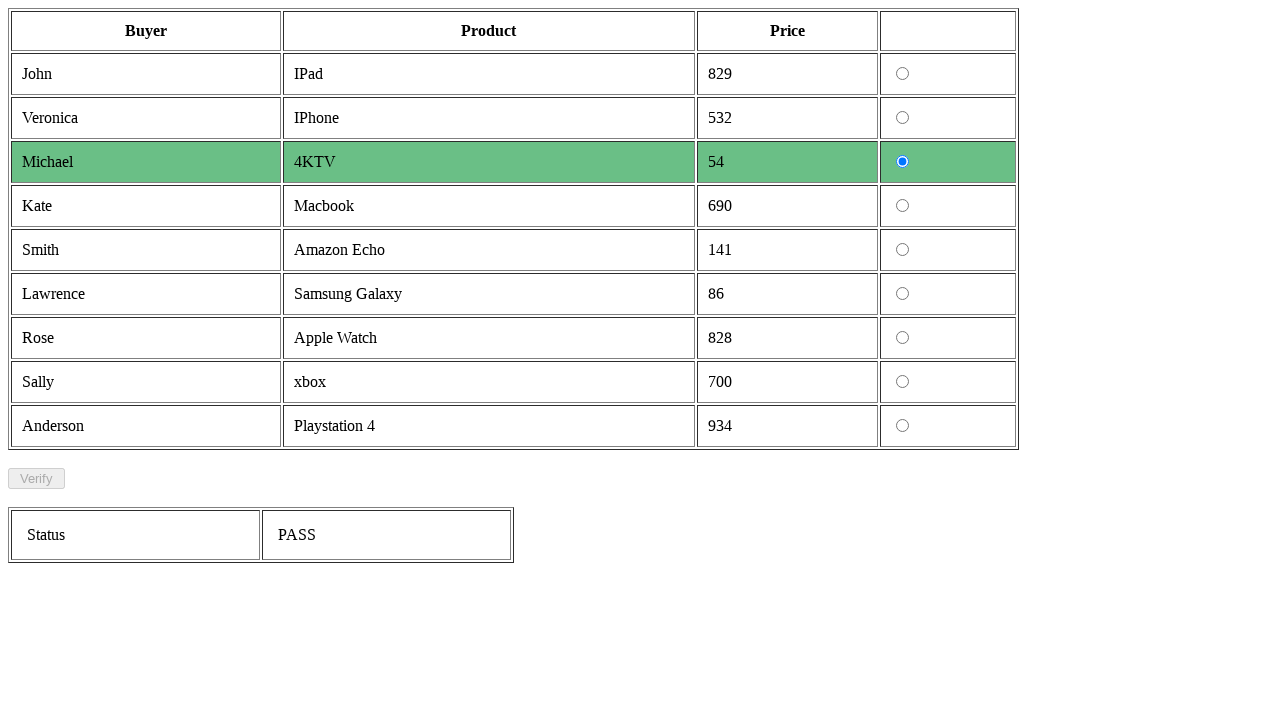

Status updated after verification
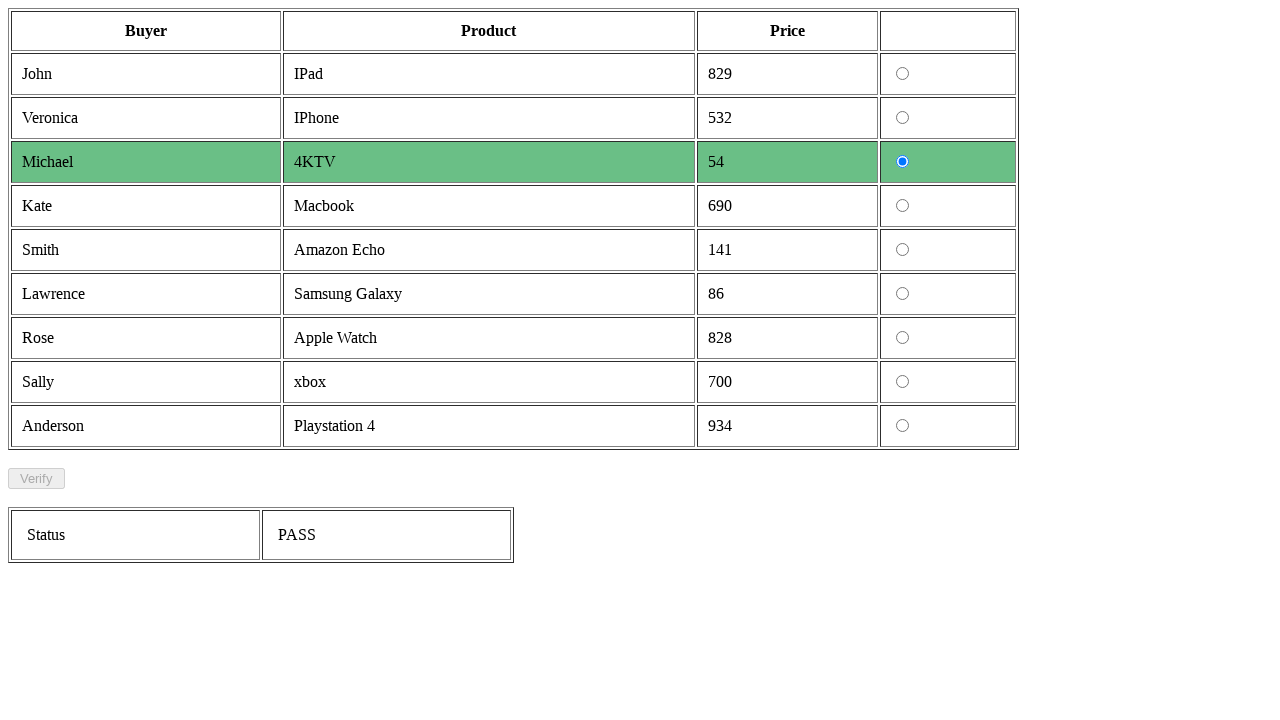

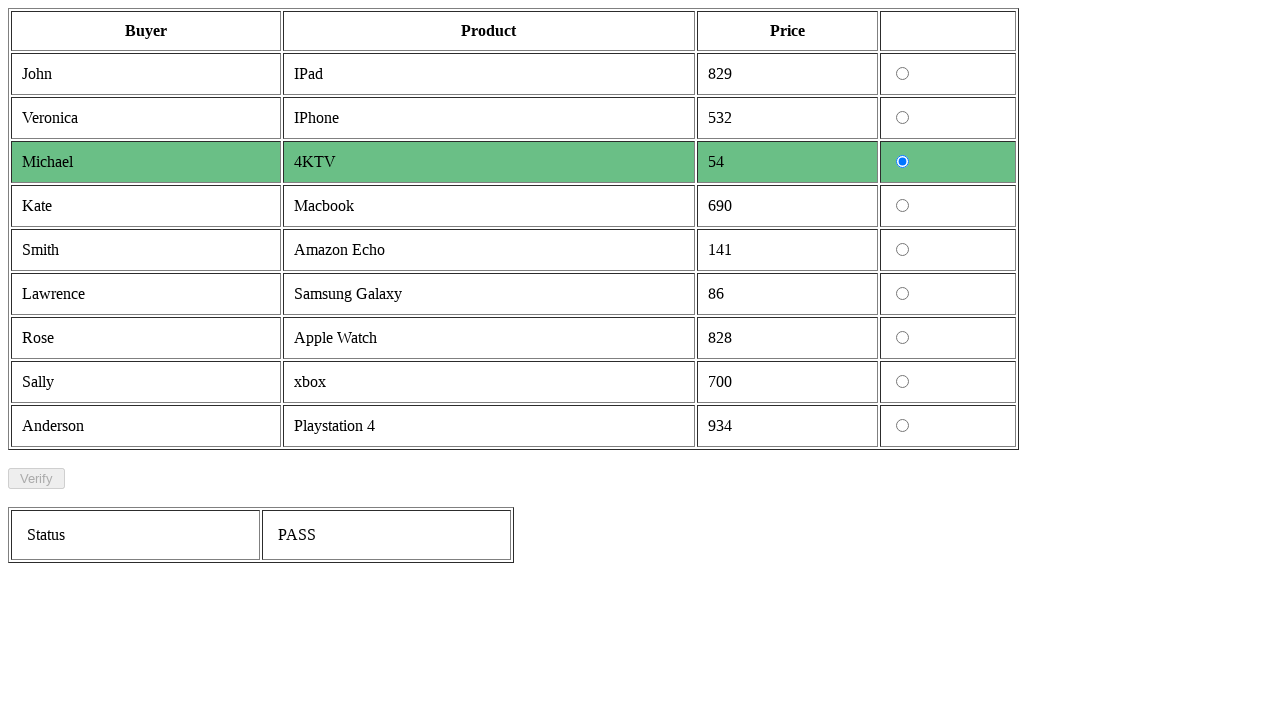